Tests the first fake alert by clicking the trigger button and then clicking the OK button to dismiss the fake alert dialog.

Starting URL: https://testpages.herokuapp.com/styled/alerts/fake-alert-test.html

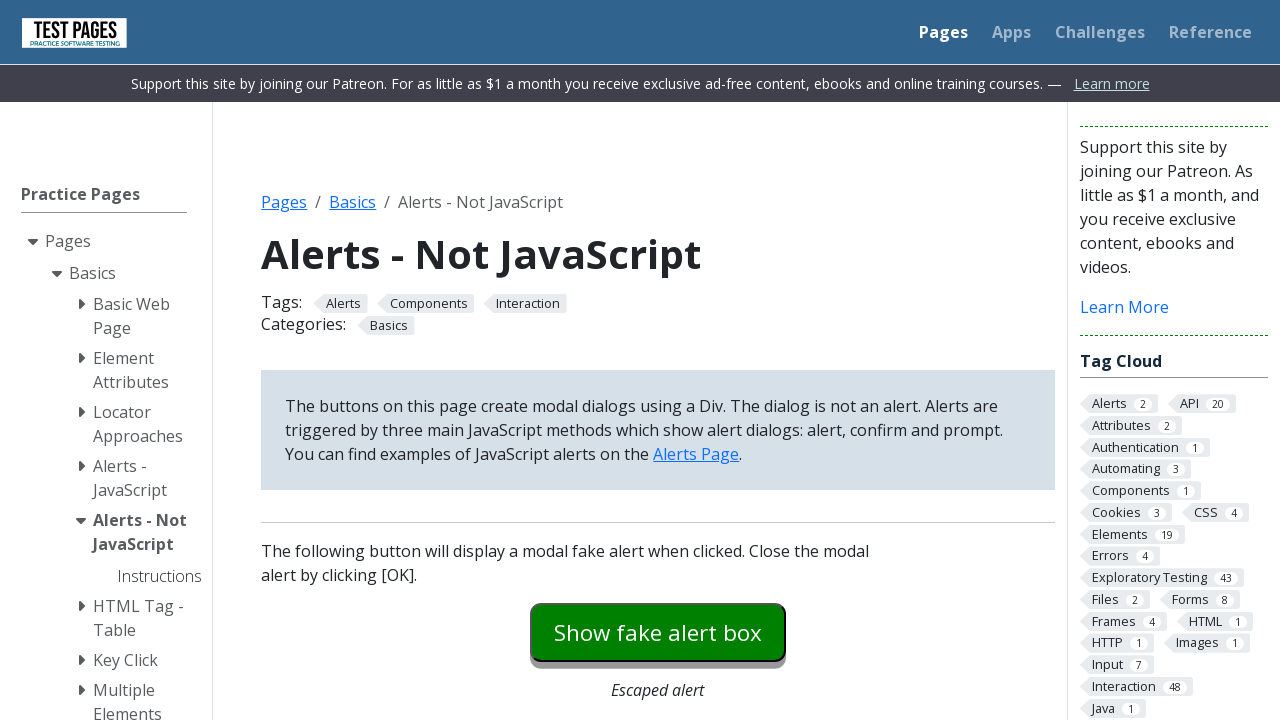

Clicked the fake alert trigger button at (658, 632) on #fakealert
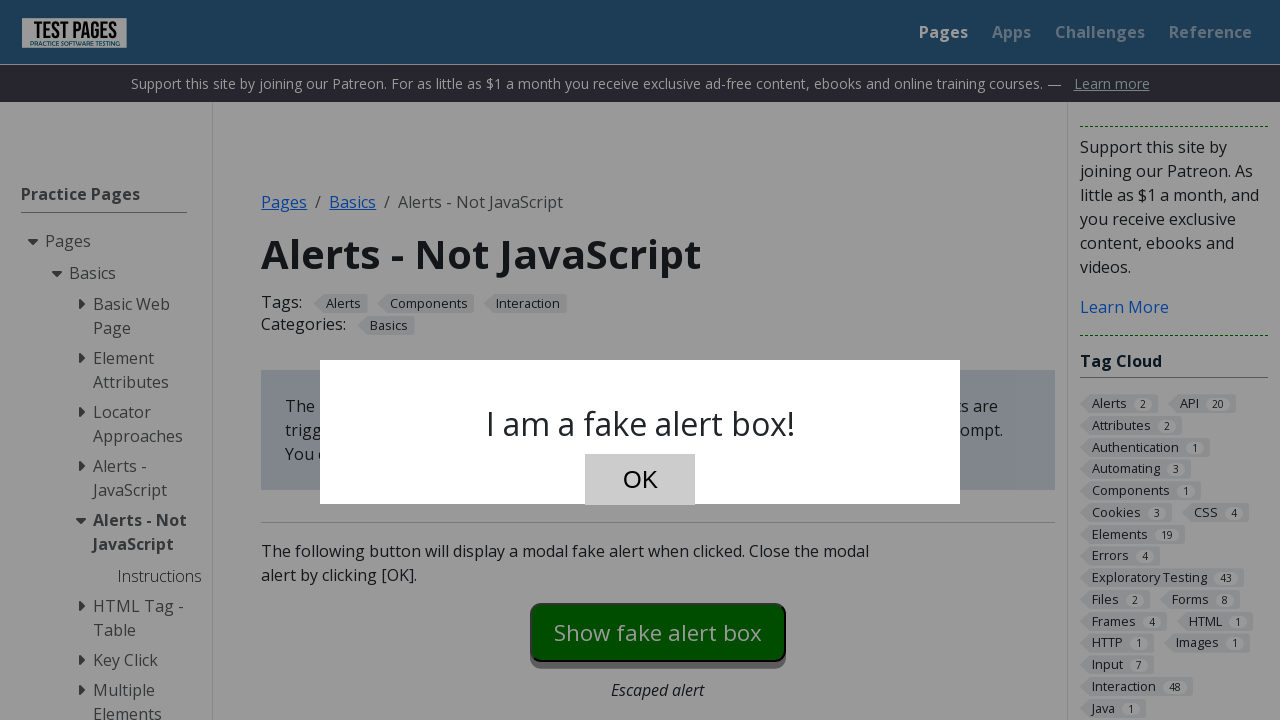

Fake alert dialog appeared with OK button visible
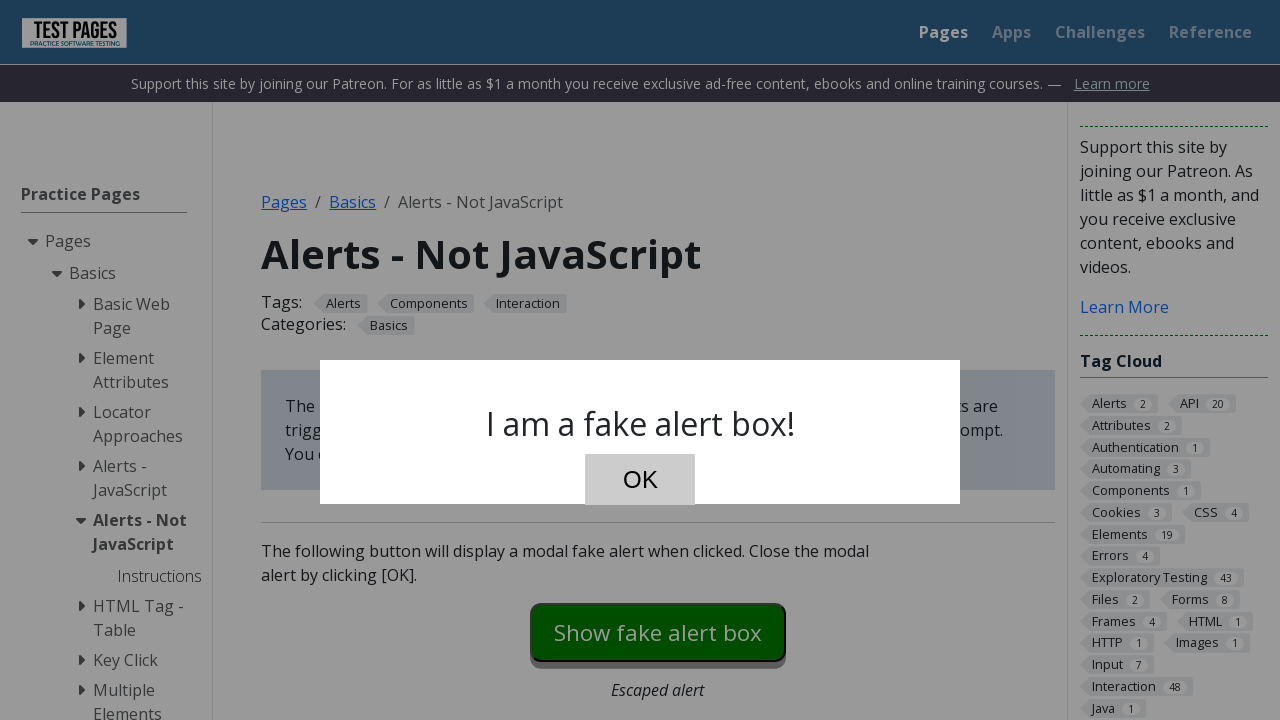

Clicked the OK button to dismiss the fake alert at (640, 480) on #dialog-ok
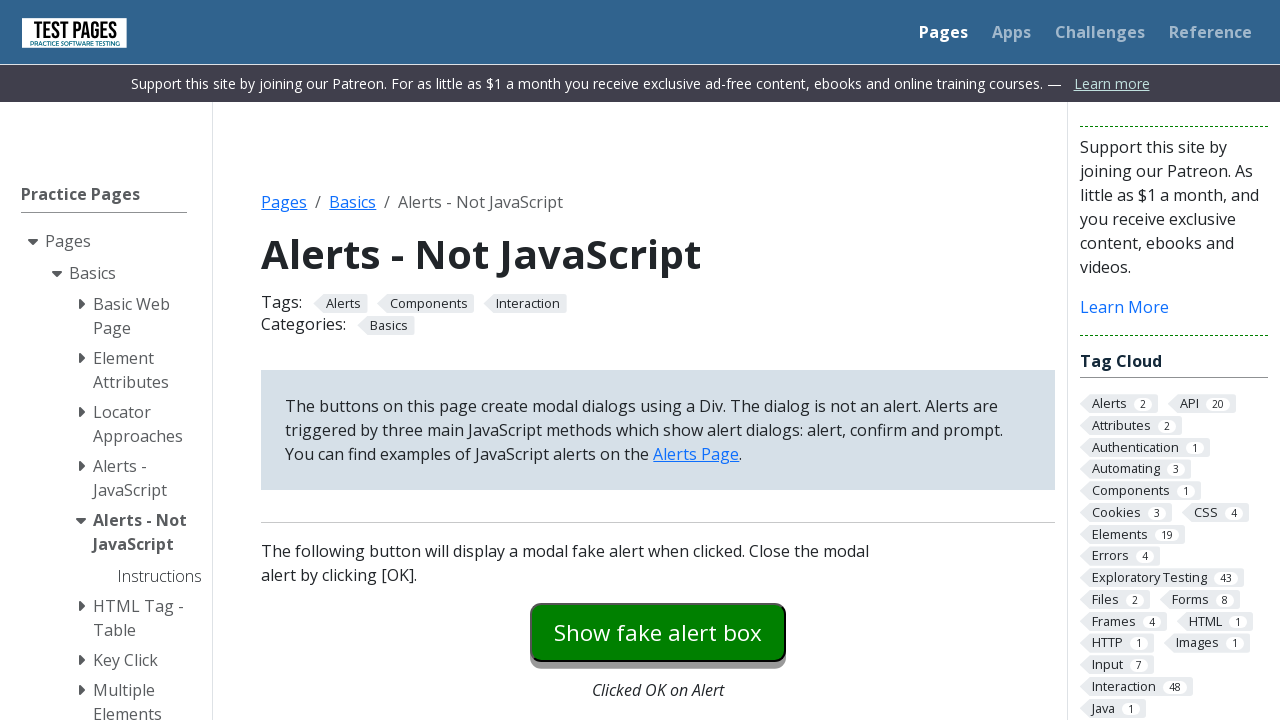

Fake alert dialog closed and OK button is no longer visible
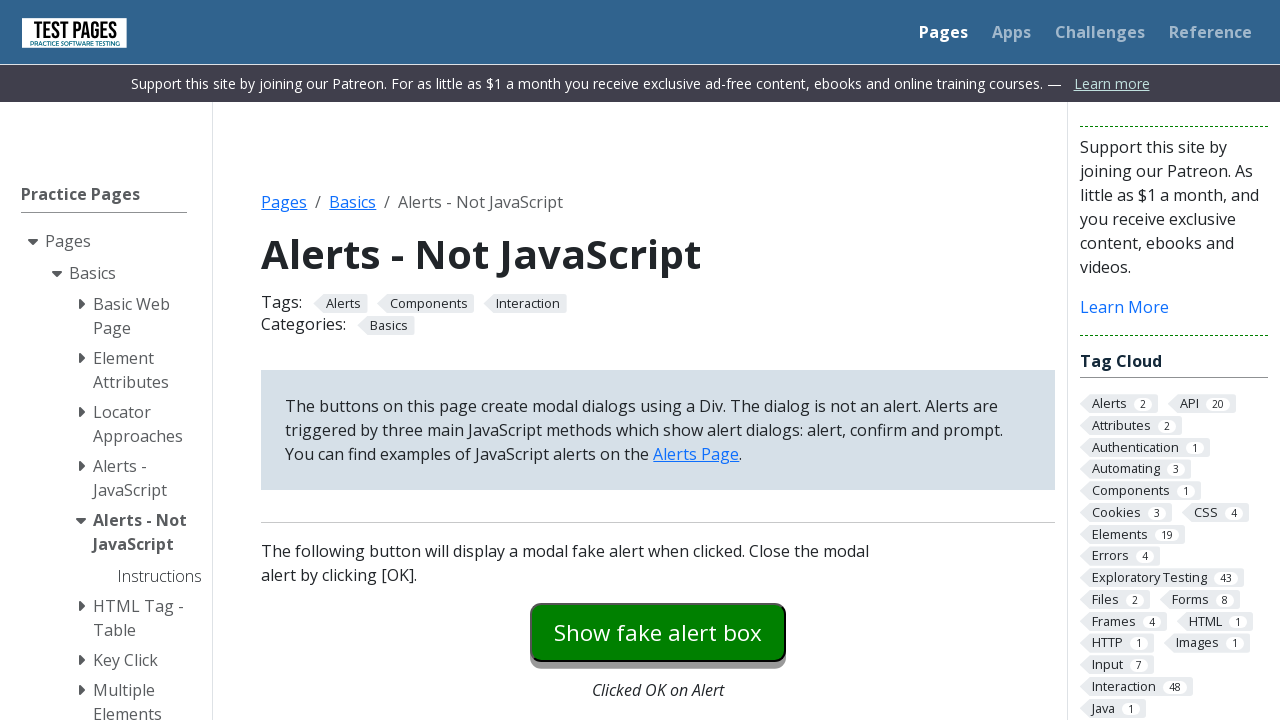

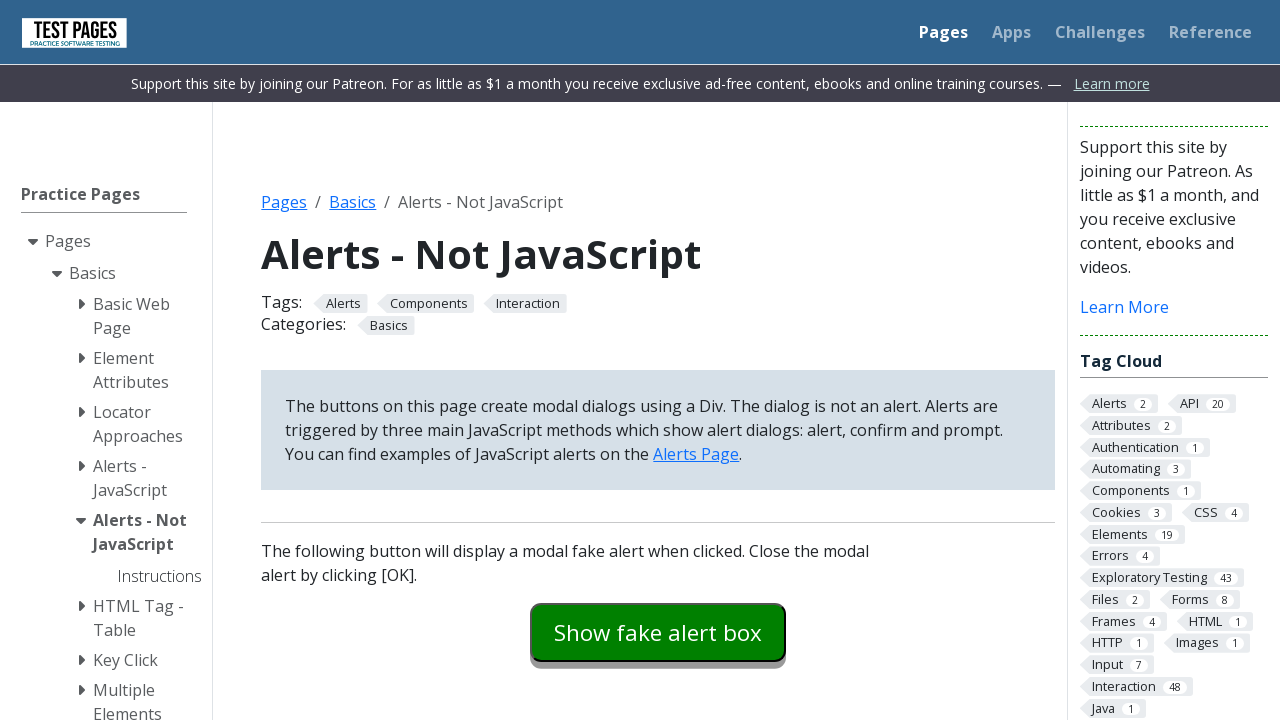